Navigates to anhtester.com and clicks on the "API Testing" link

Starting URL: https://anhtester.com

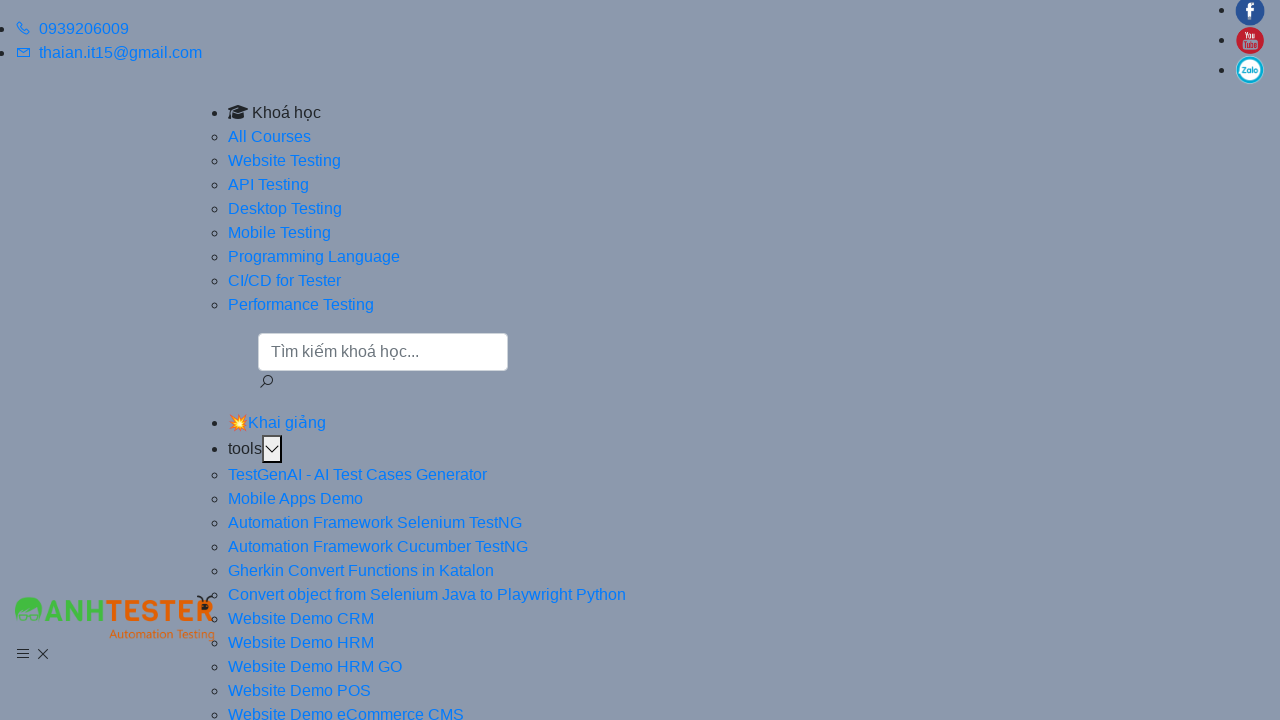

Clicked on the 'API Testing' link at (925, 704) on xpath=//h3[normalize-space()='API Testing']
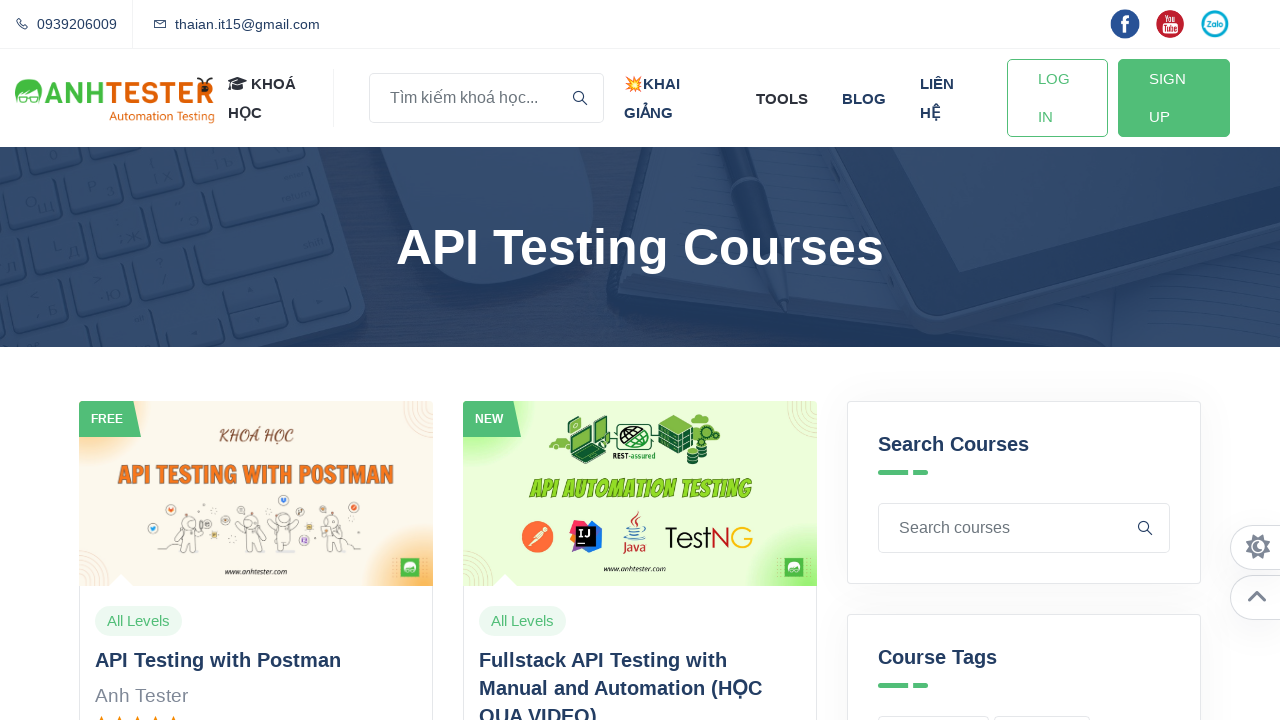

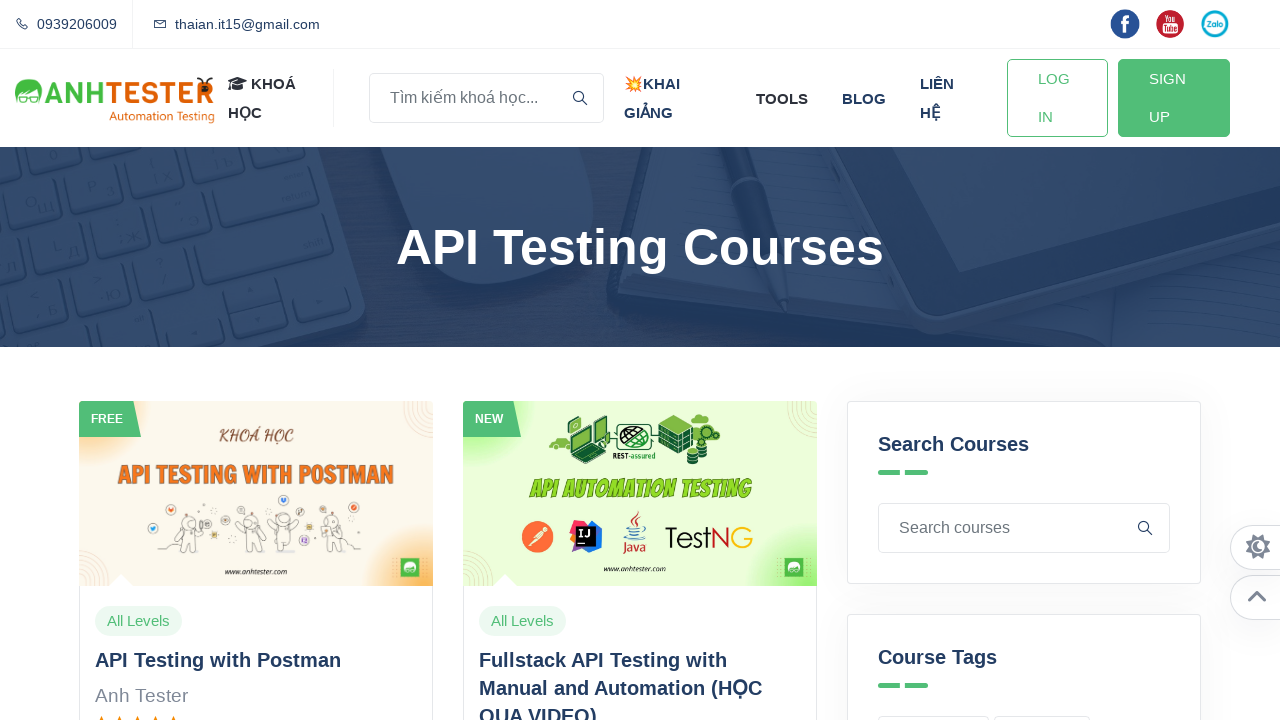